Tests a registration form by filling in required fields (first name, last name, email) and verifying successful registration message

Starting URL: http://suninjuly.github.io/registration1.html

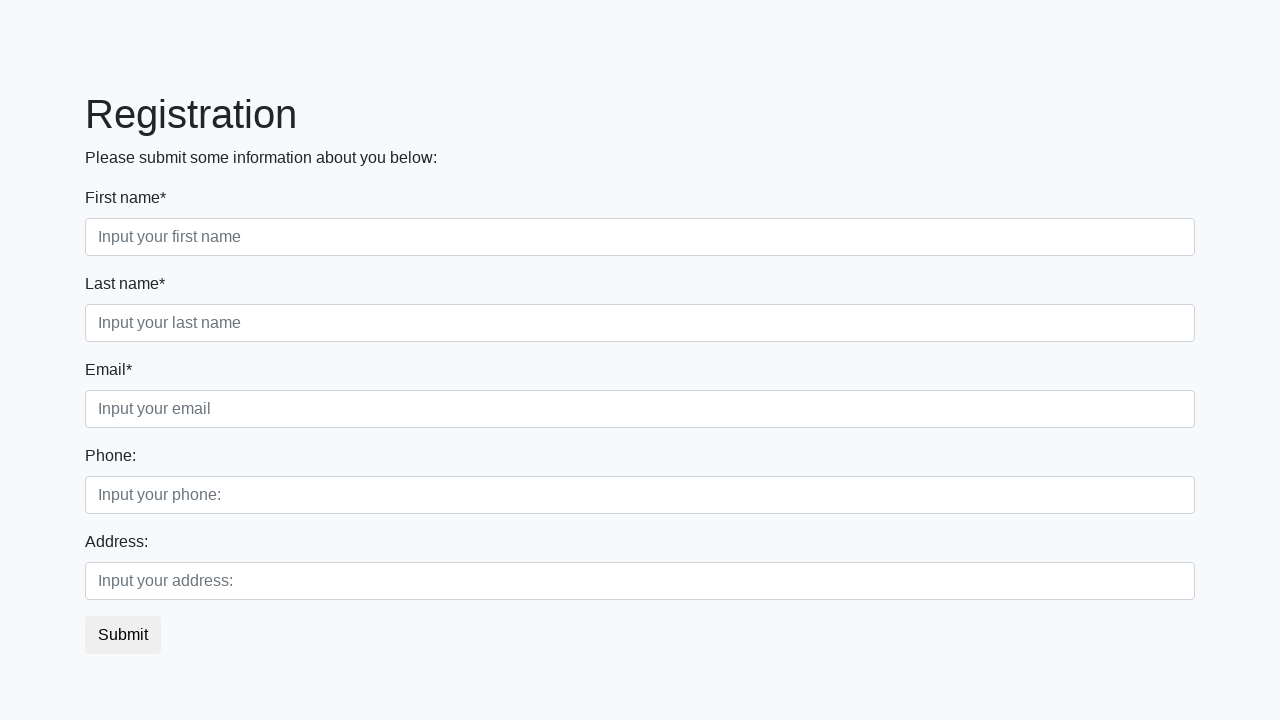

Filled first name field with 'Alex' on //input[contains(@class,'first') and @required]
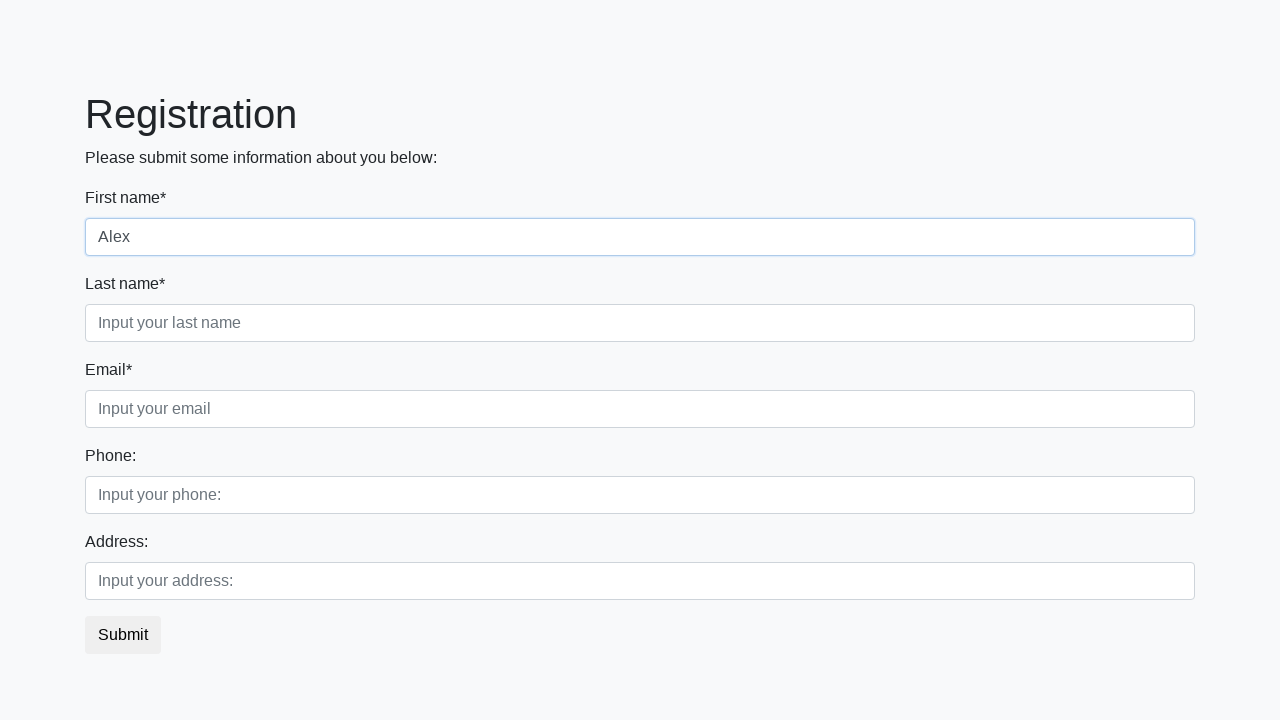

Filled last name field with 'Antsupov' on //input[contains(@class,'second') and @required]
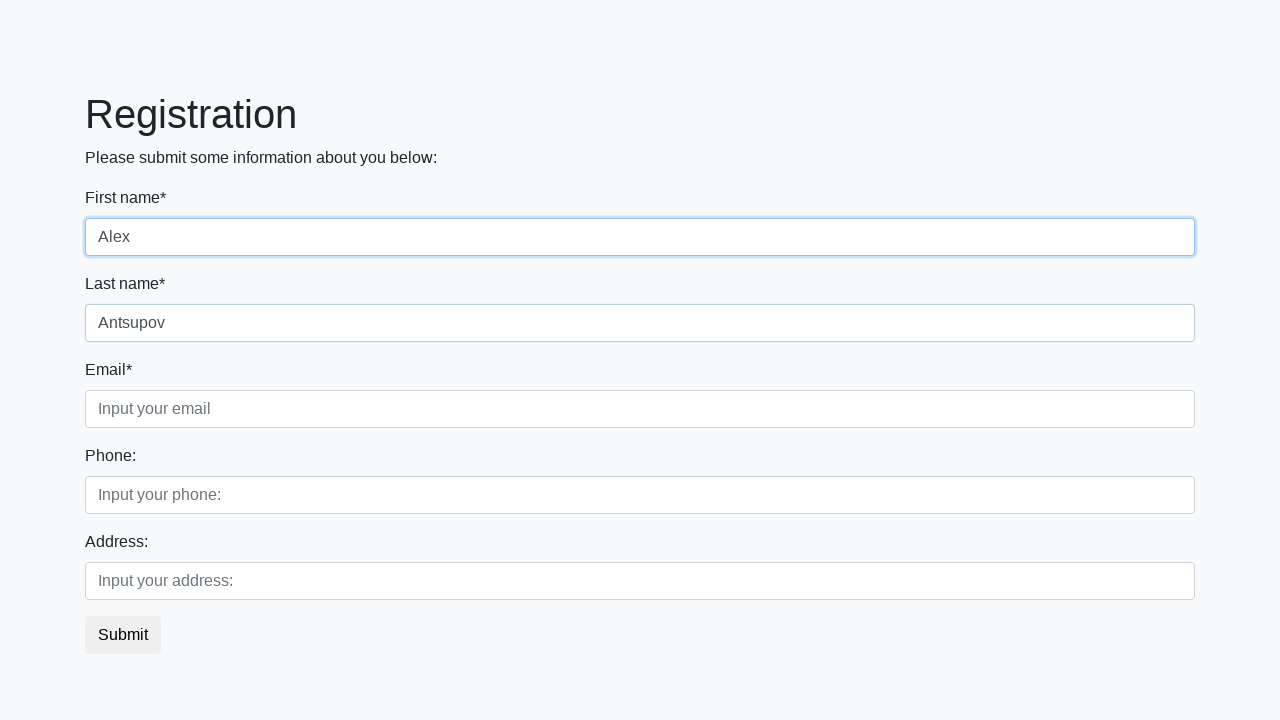

Filled email field with 'a@mail.ru' on //input[contains(@class,'third') and @required]
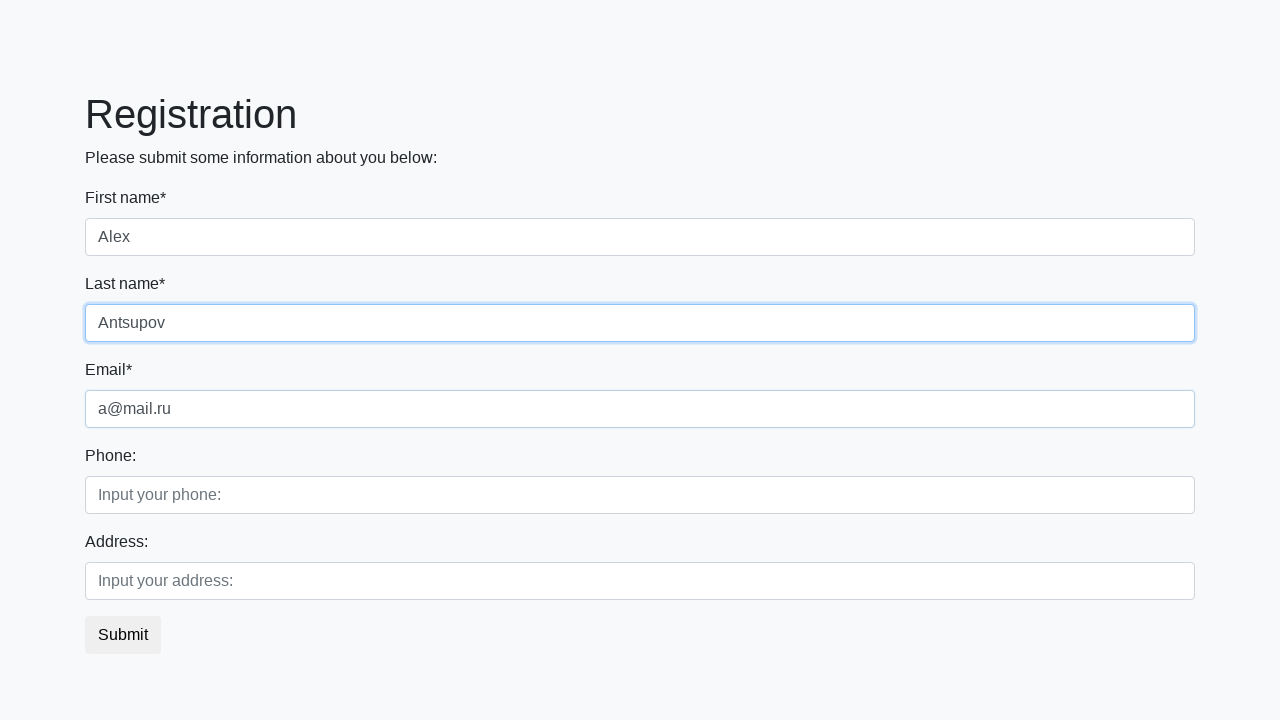

Clicked submit button at (123, 635) on button.btn
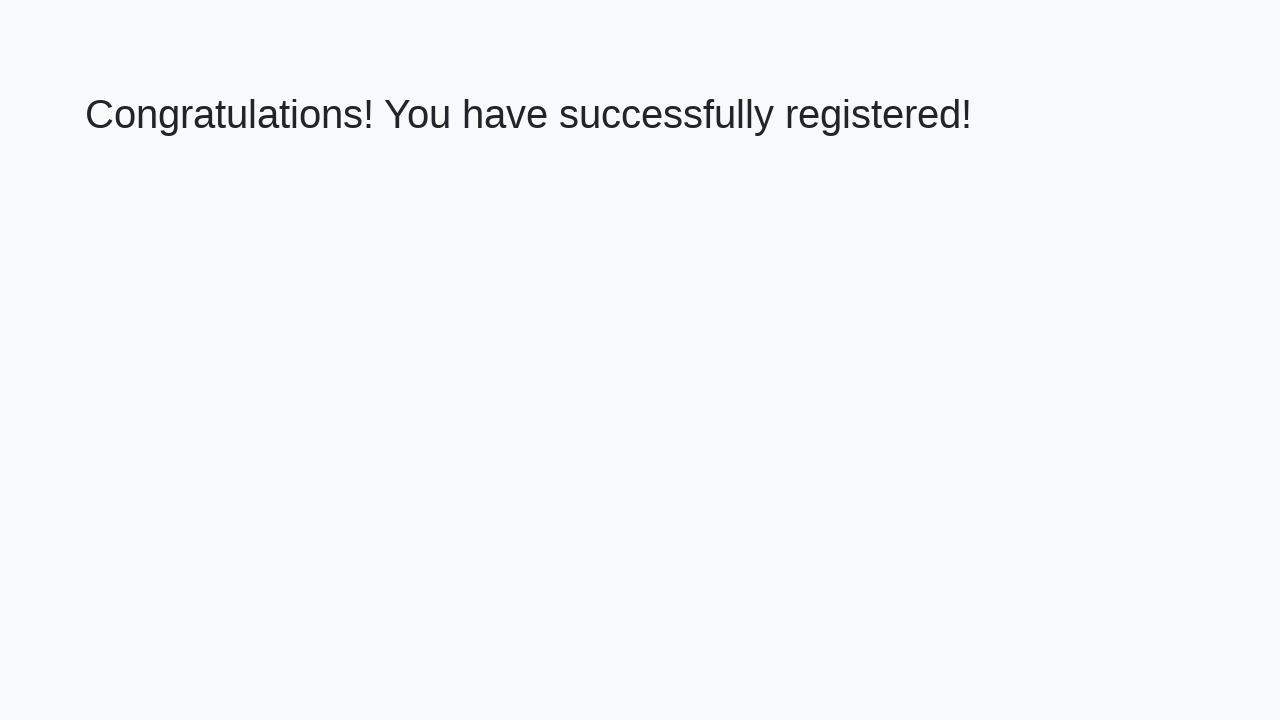

Success message header loaded
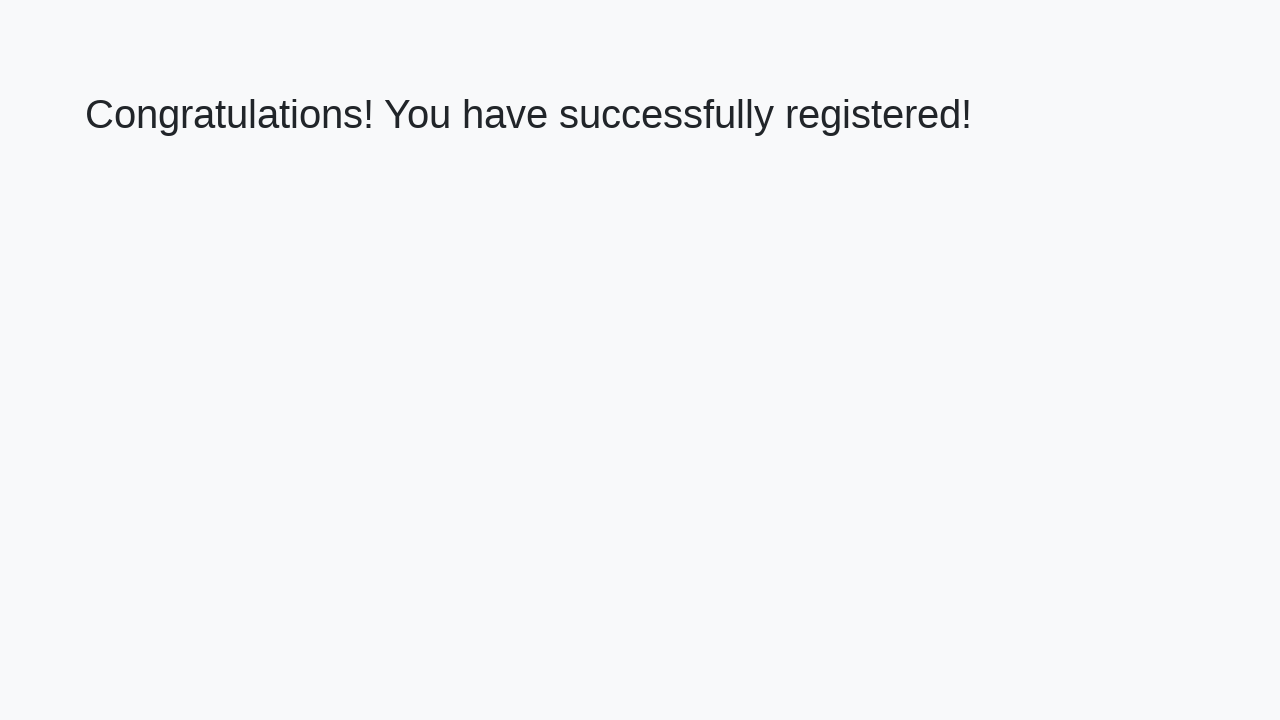

Retrieved success message text
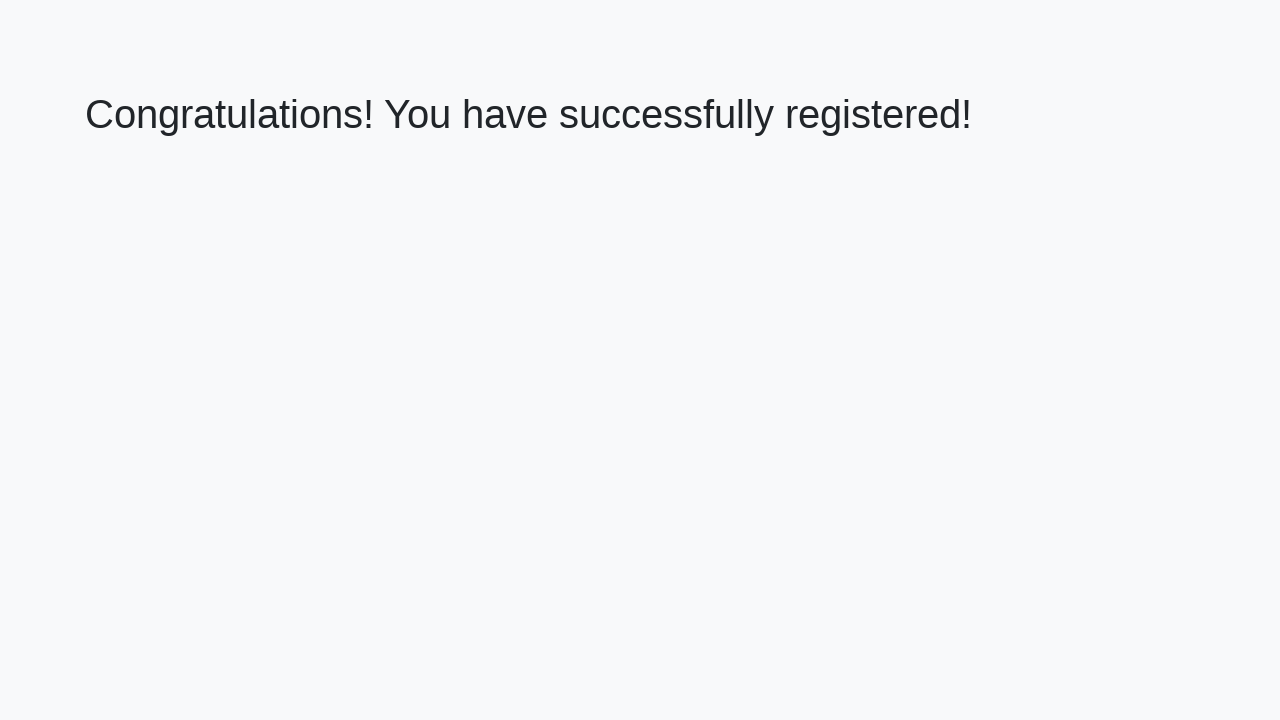

Verified success message: 'Congratulations! You have successfully registered!'
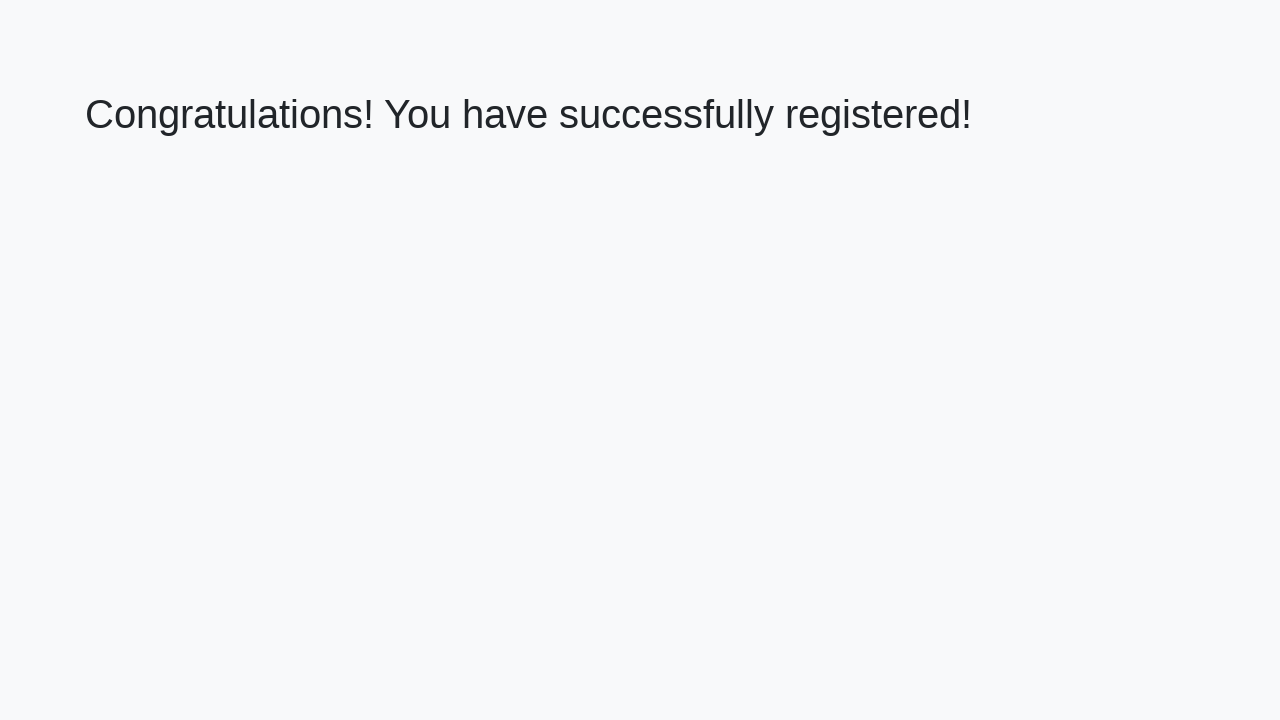

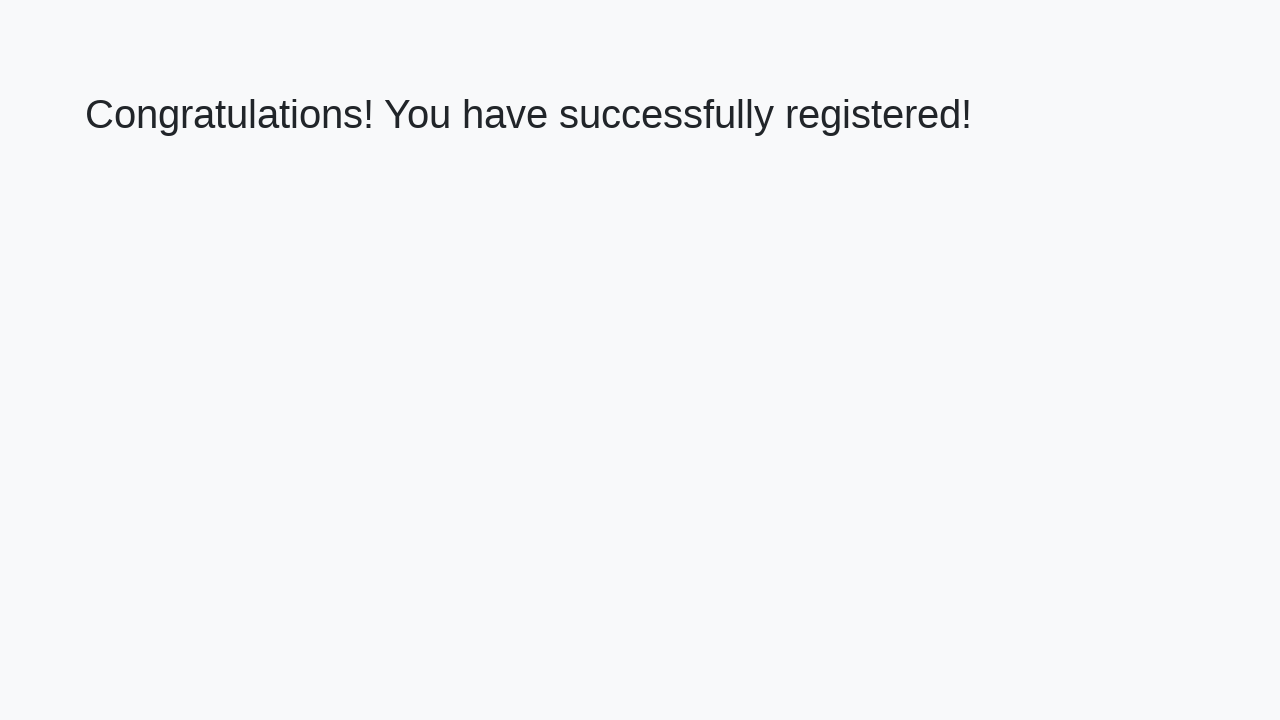